Navigates to the OrangeHRM demo page and verifies the page title is retrievable by waiting for the page to load.

Starting URL: https://opensource-demo.orangehrmlive.com/

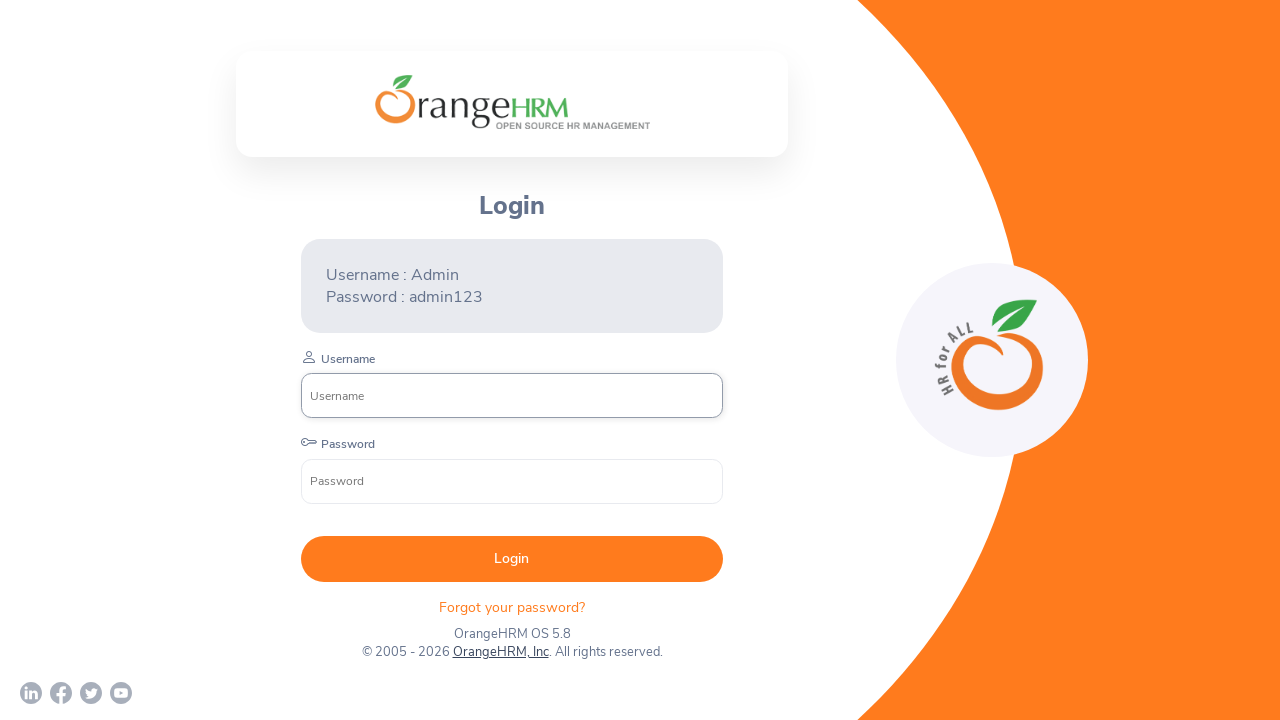

Waited for page to reach domcontentloaded state
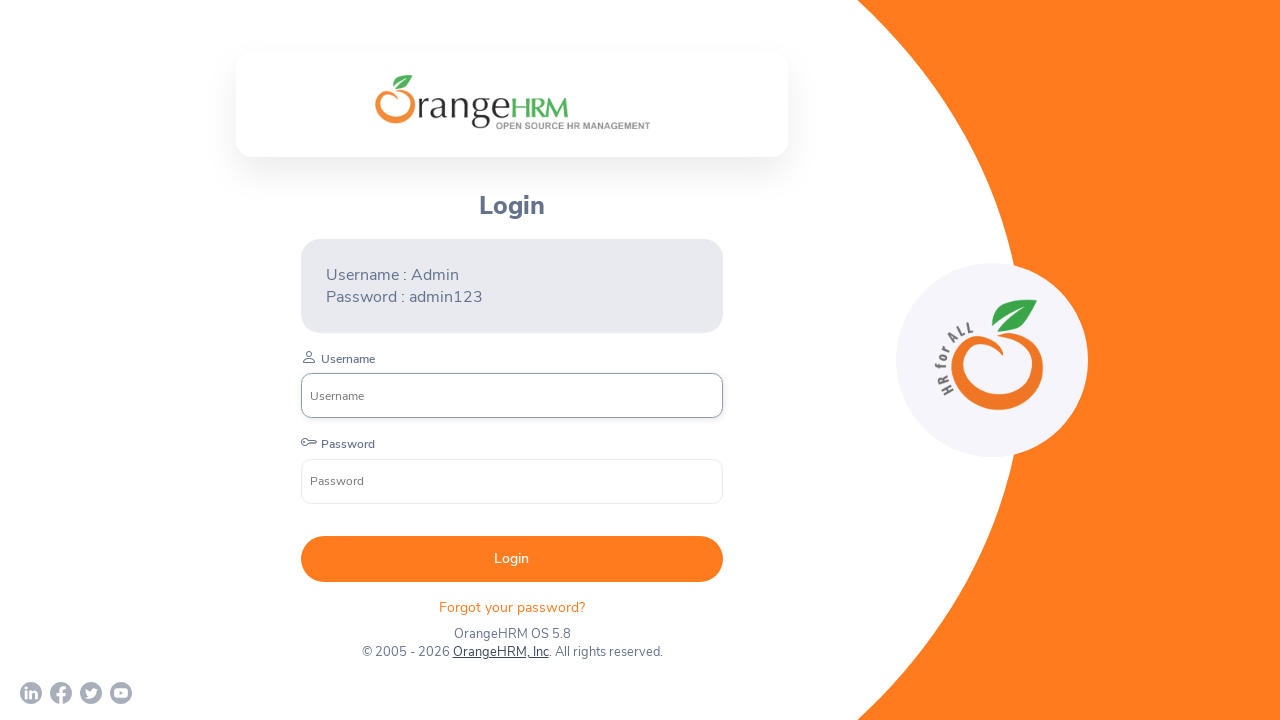

Retrieved page title: 'OrangeHRM'
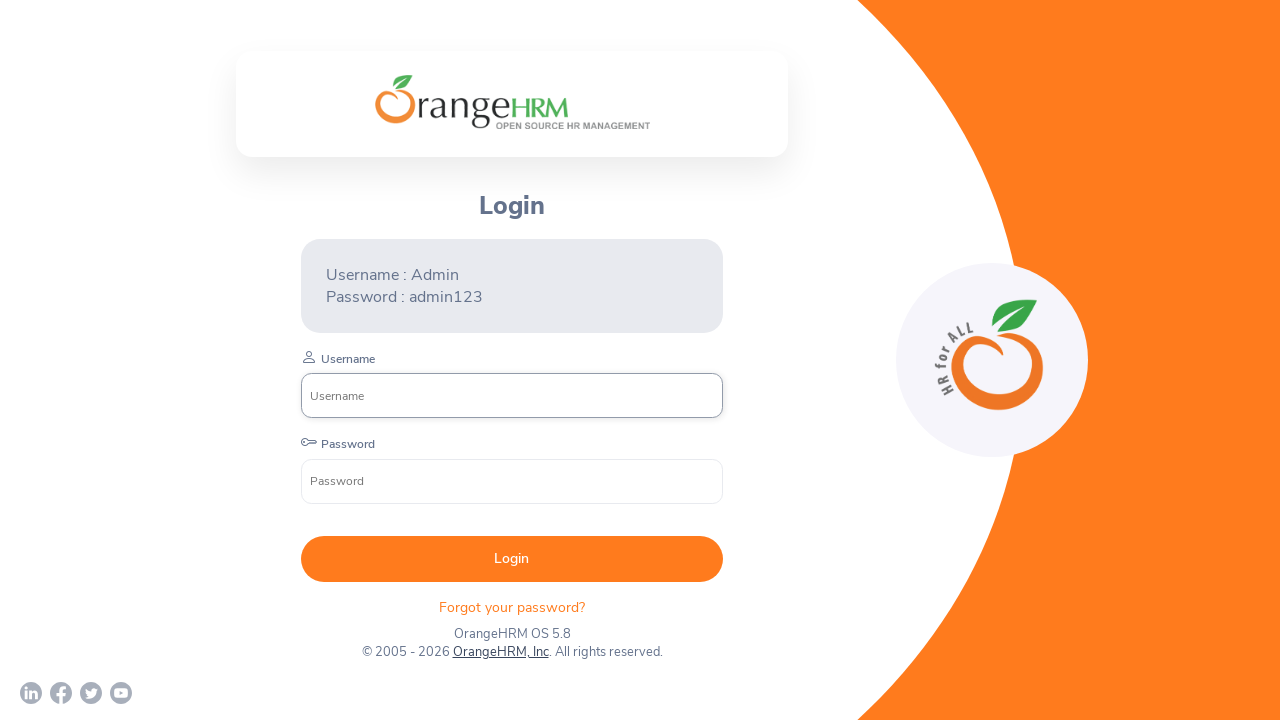

Verified page title is not None and has length greater than 0
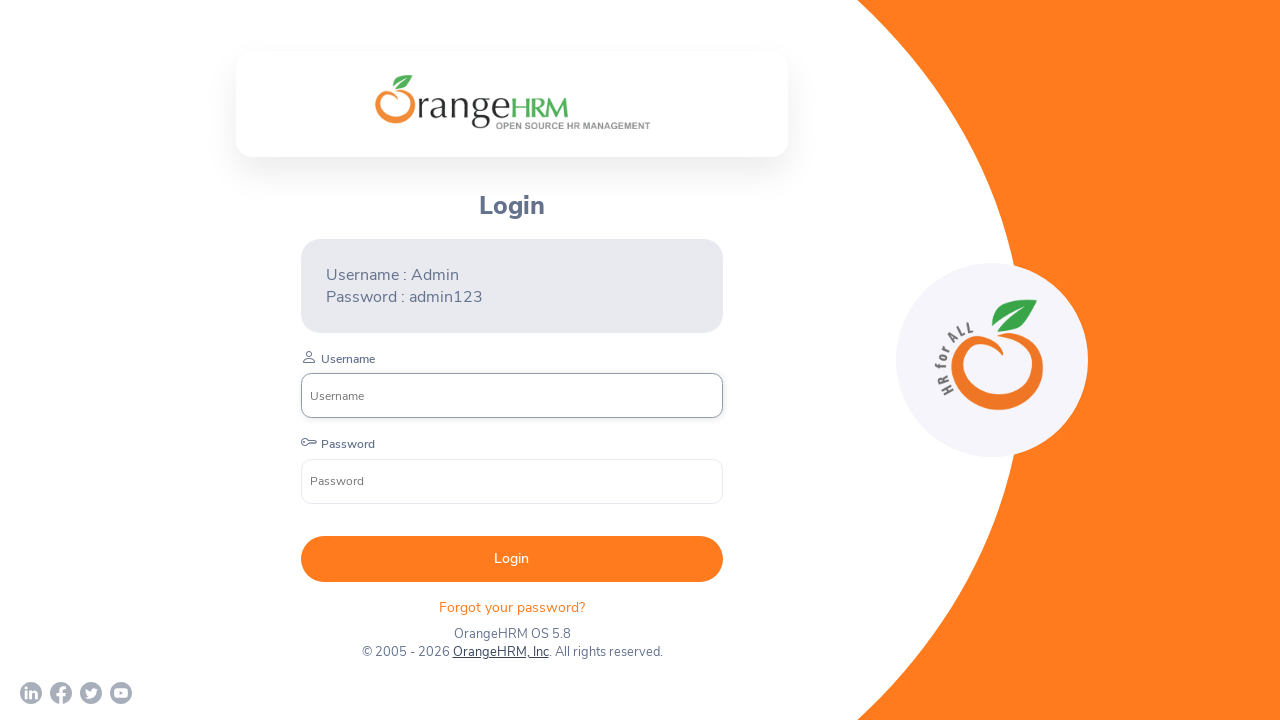

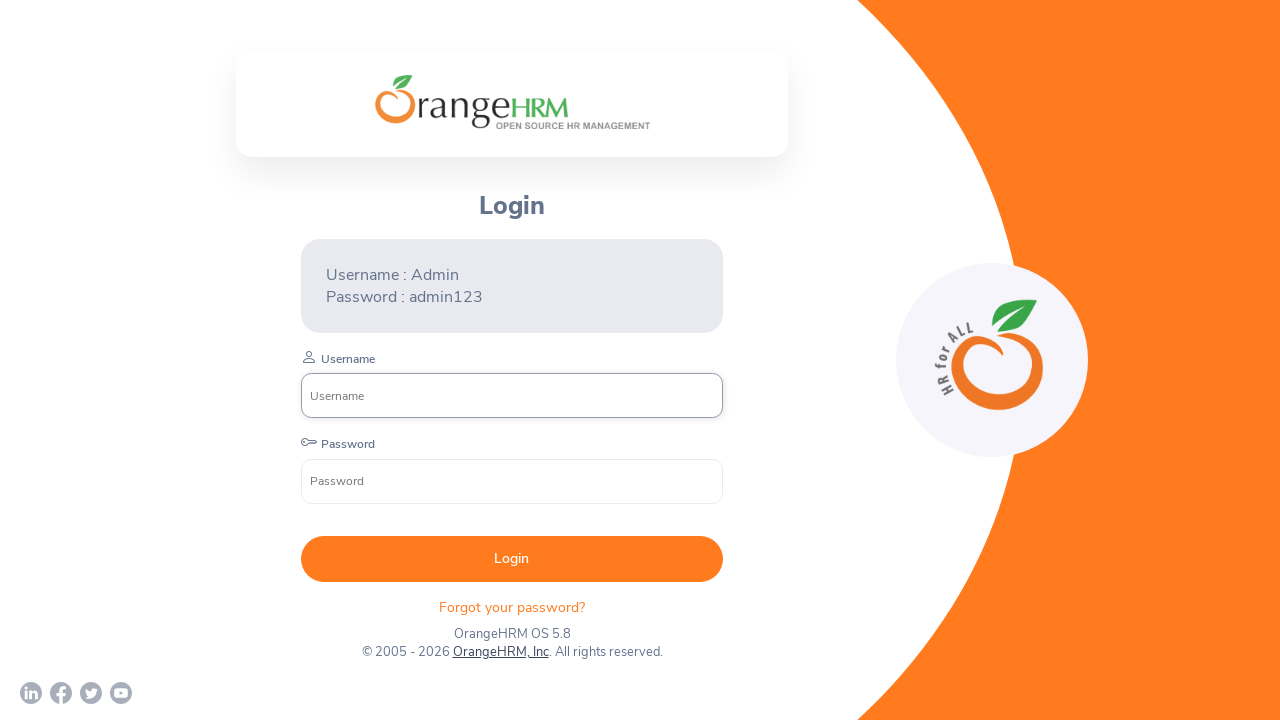